Navigates to the Codebreaker project page and waits for it to load

Starting URL: https://kripple.github.io/codebreaker

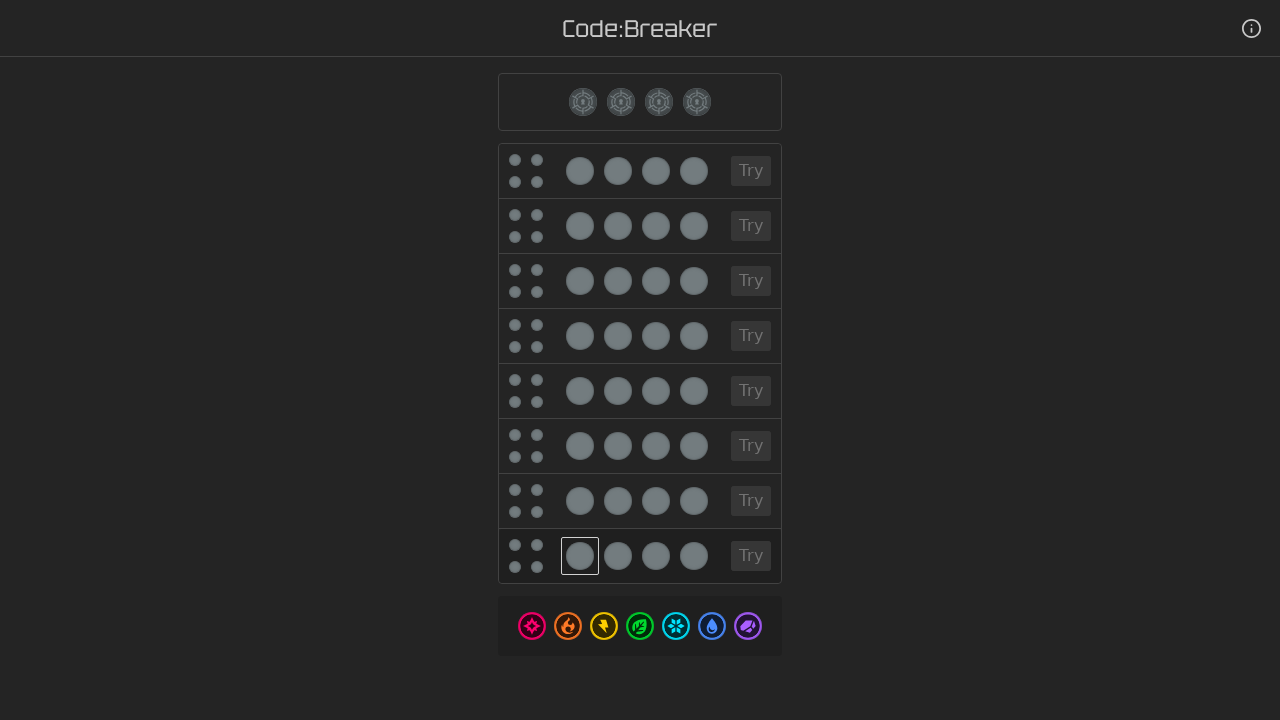

Set viewport size to 1440x1000
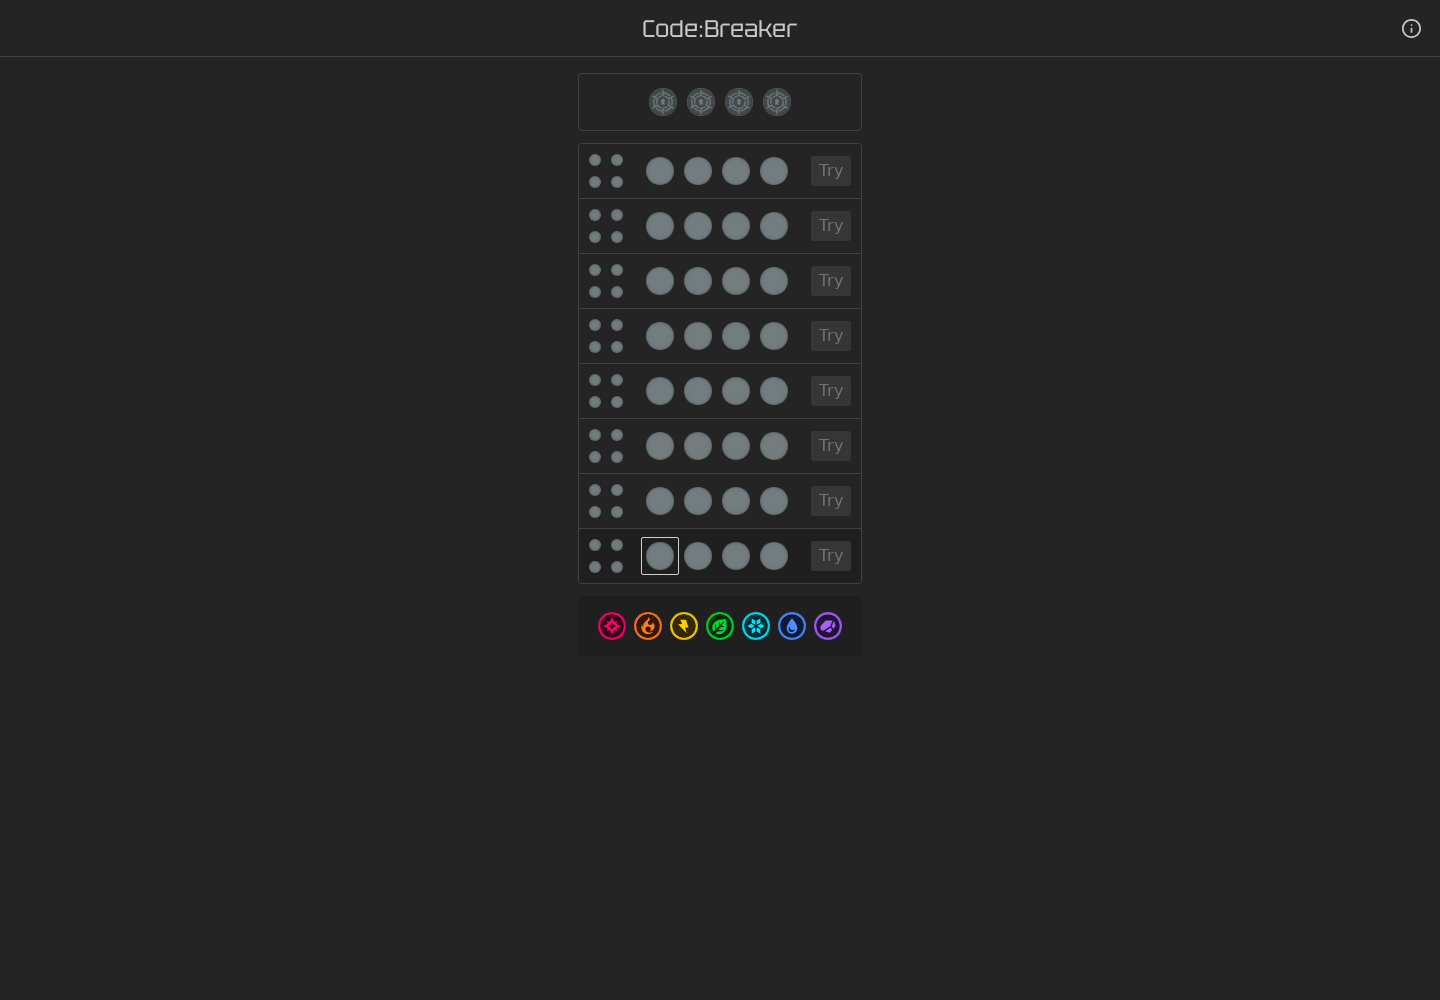

Waited for page to fully render
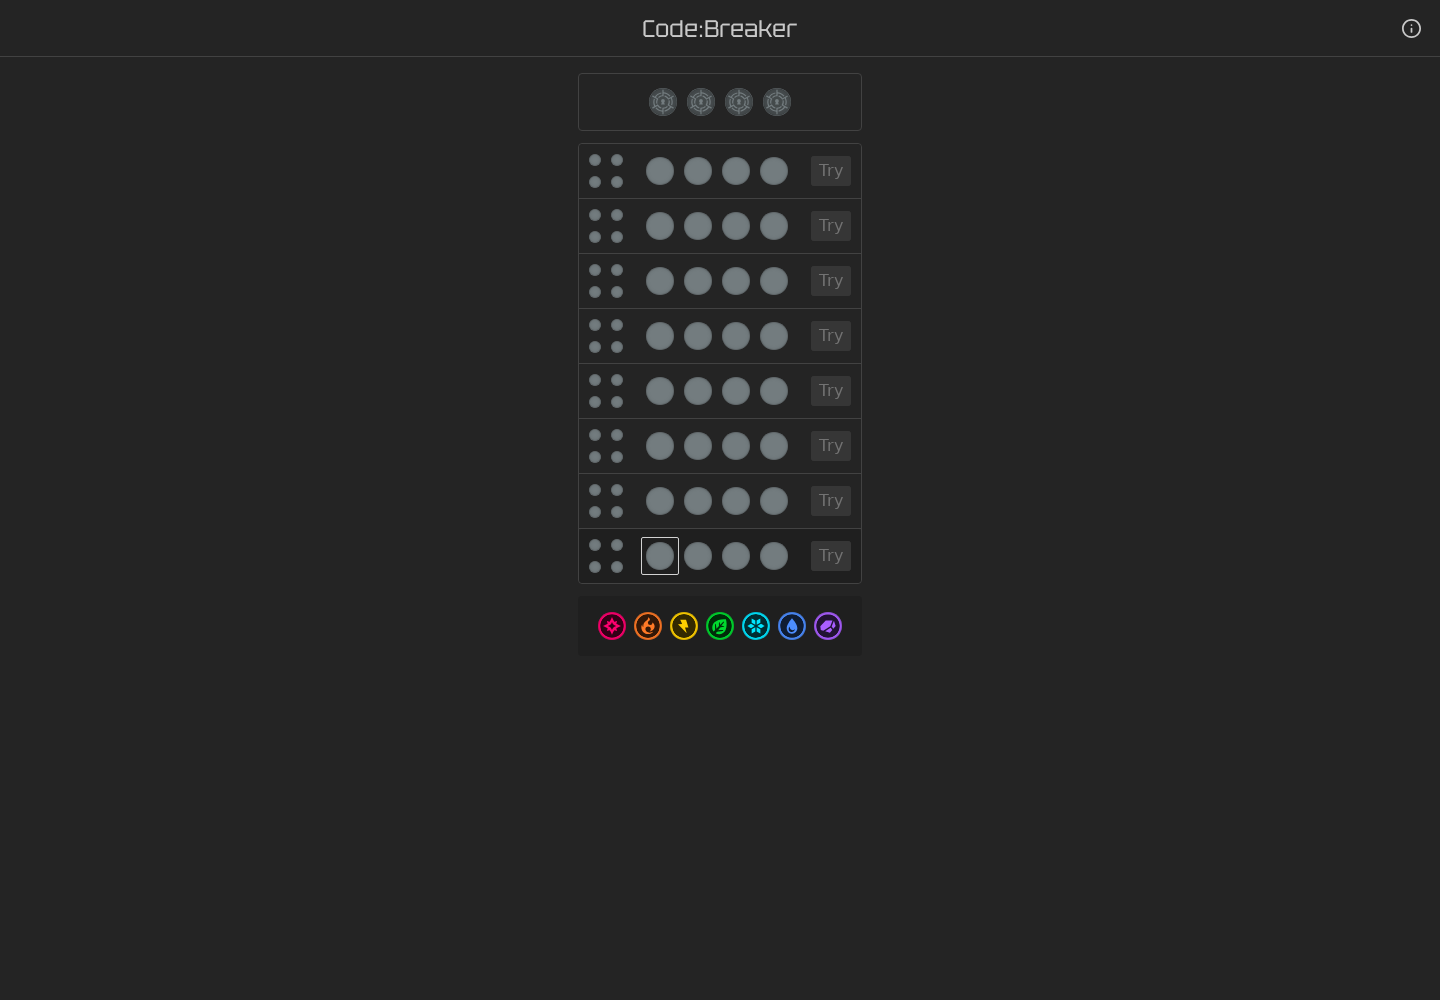

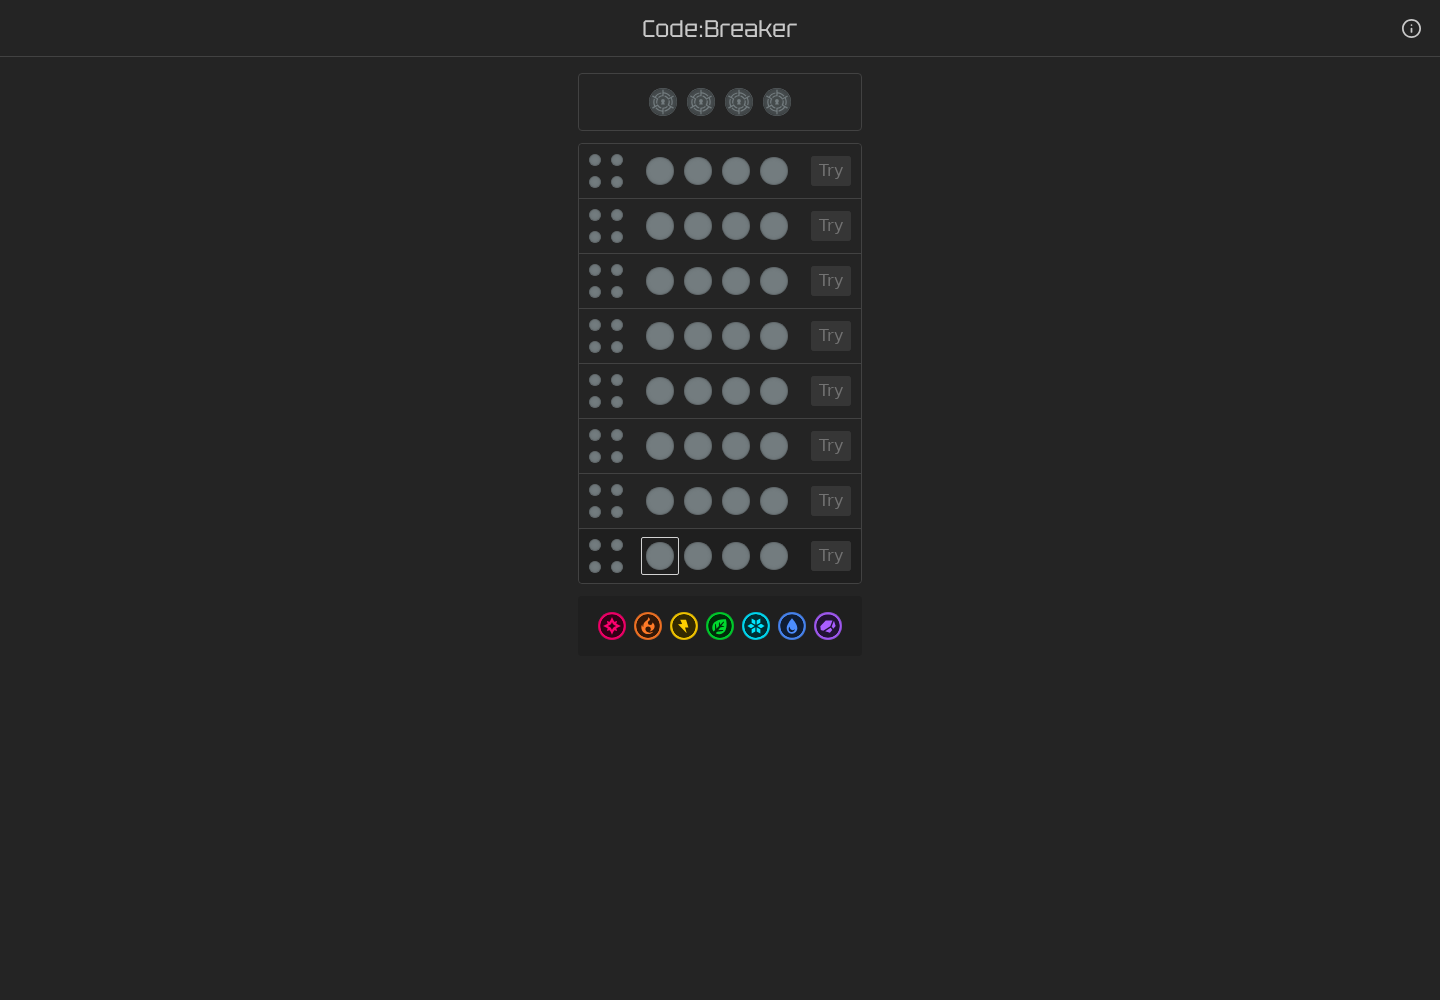